Tests waiting for a specific price value to appear on the page, then clicking a book button, filling a calculated answer, and submitting.

Starting URL: https://suninjuly.github.io/explicit_wait2.html

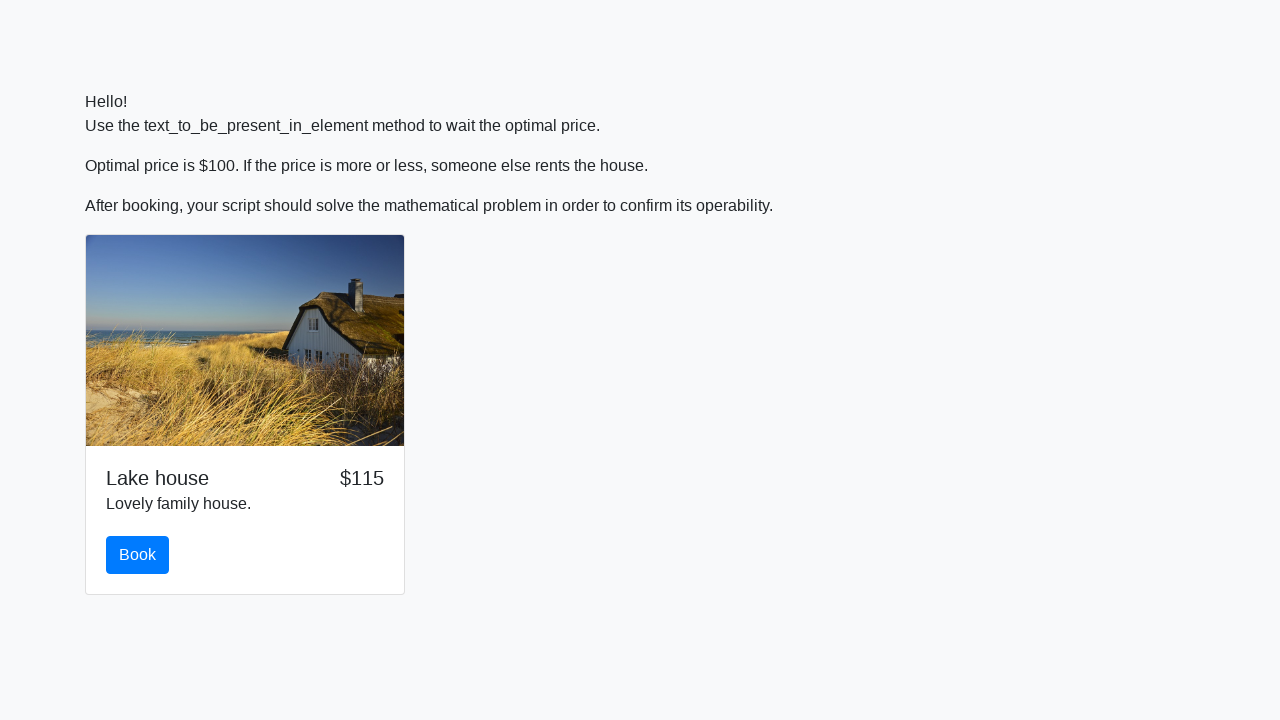

Waited for price value to display 100
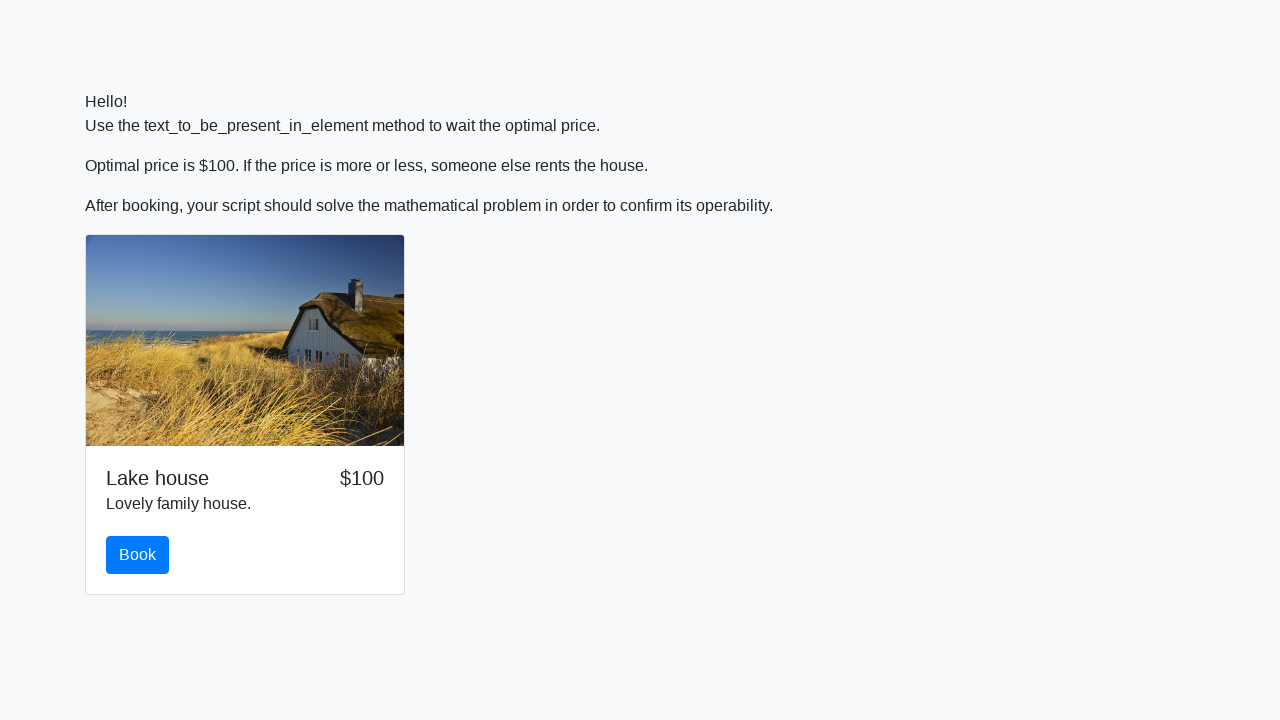

Clicked the book button at (138, 555) on xpath=//*[@id='book']
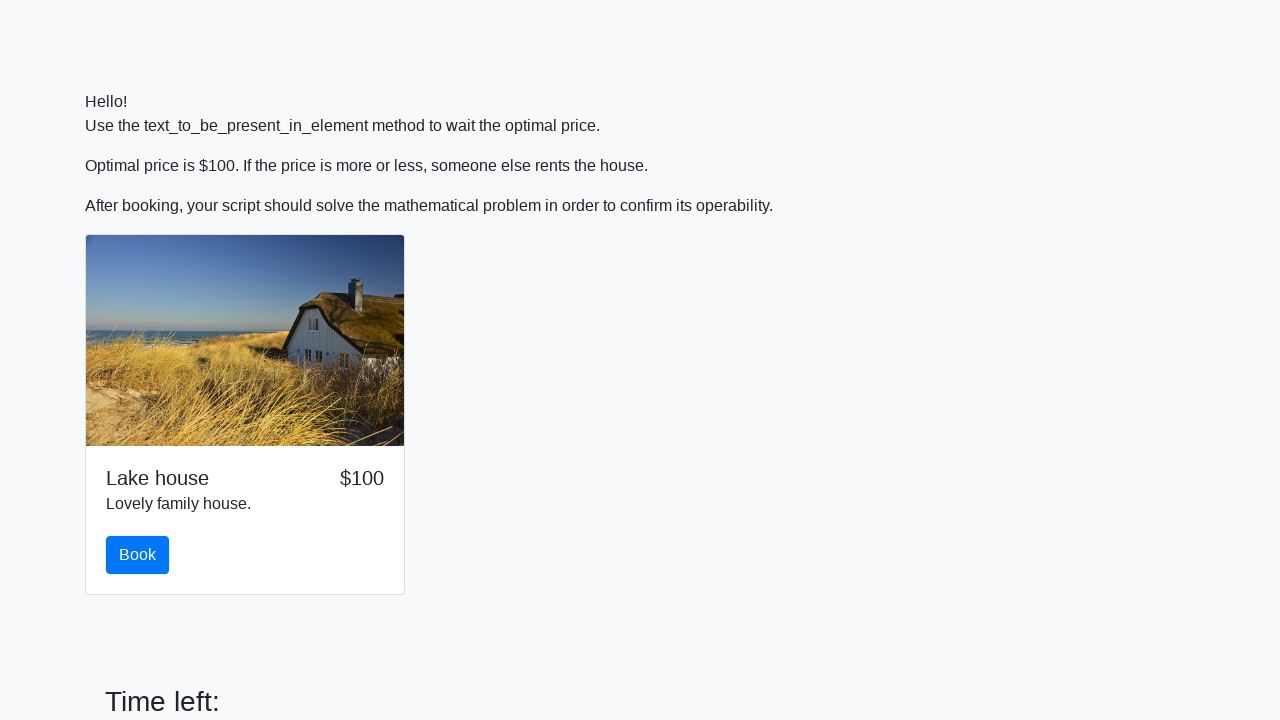

Retrieved input value from the page
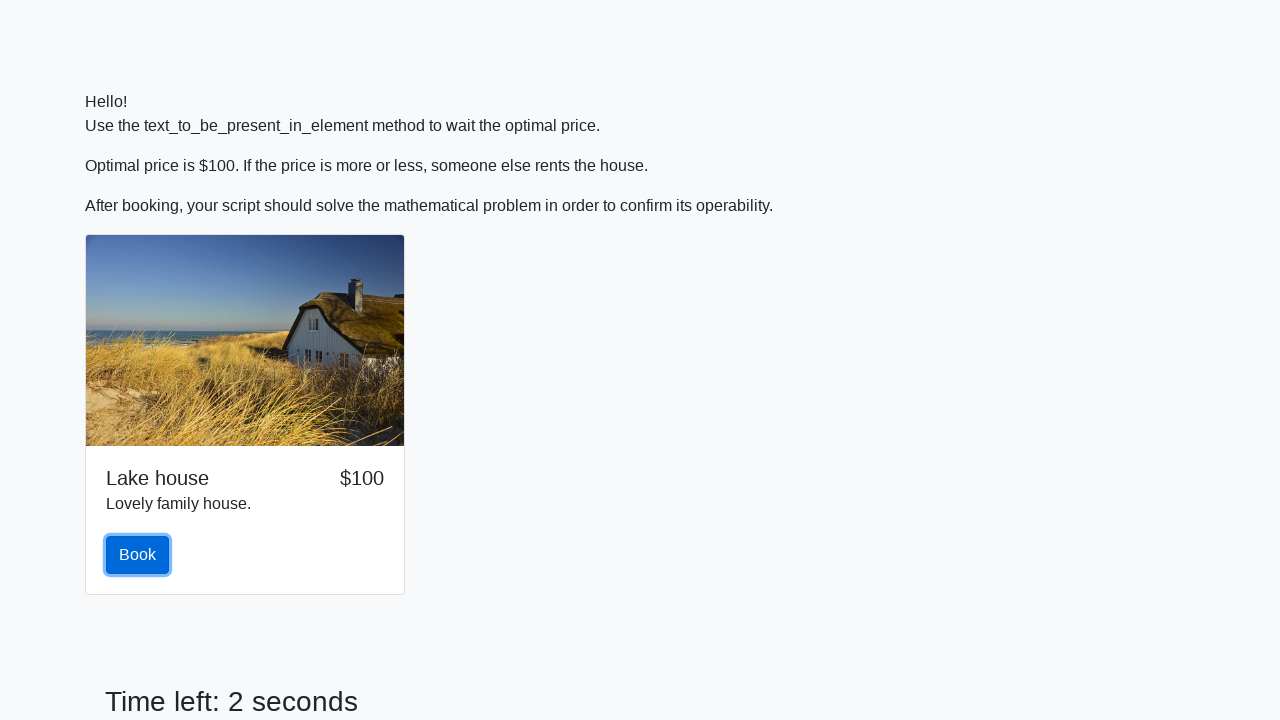

Calculated answer: 2.484110764776584
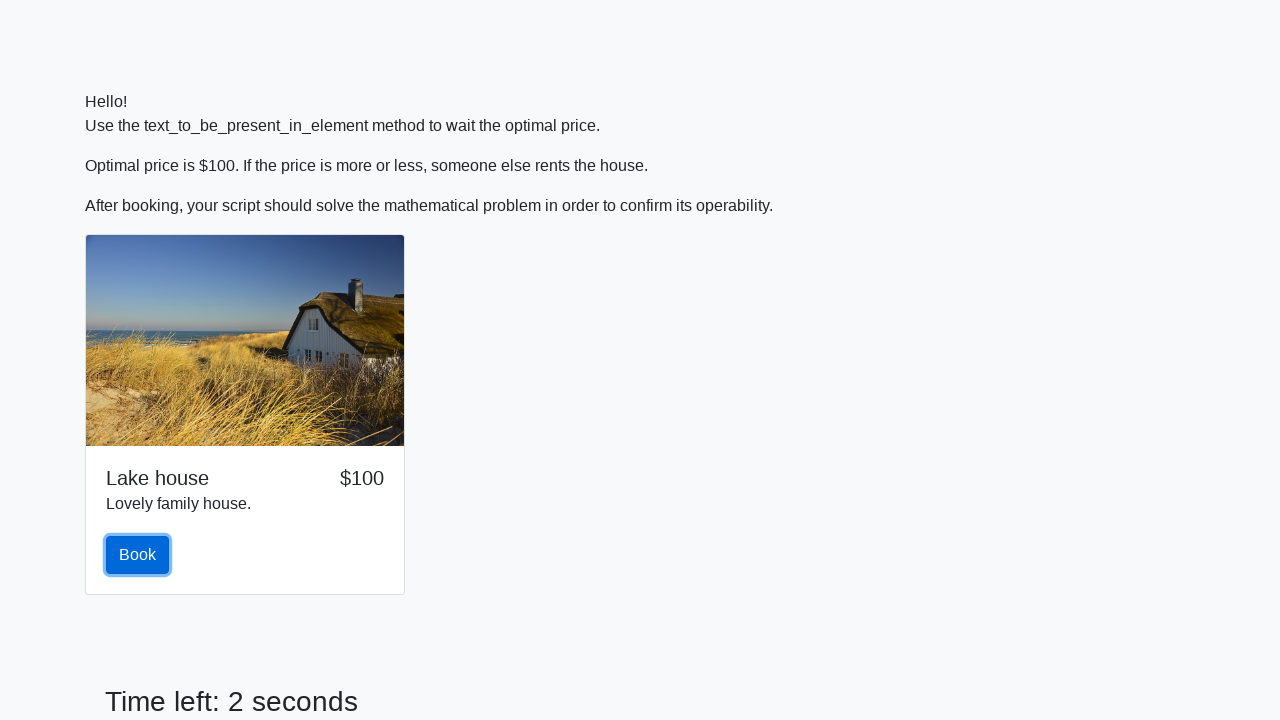

Filled answer field with calculated value on //*[@id='answer']
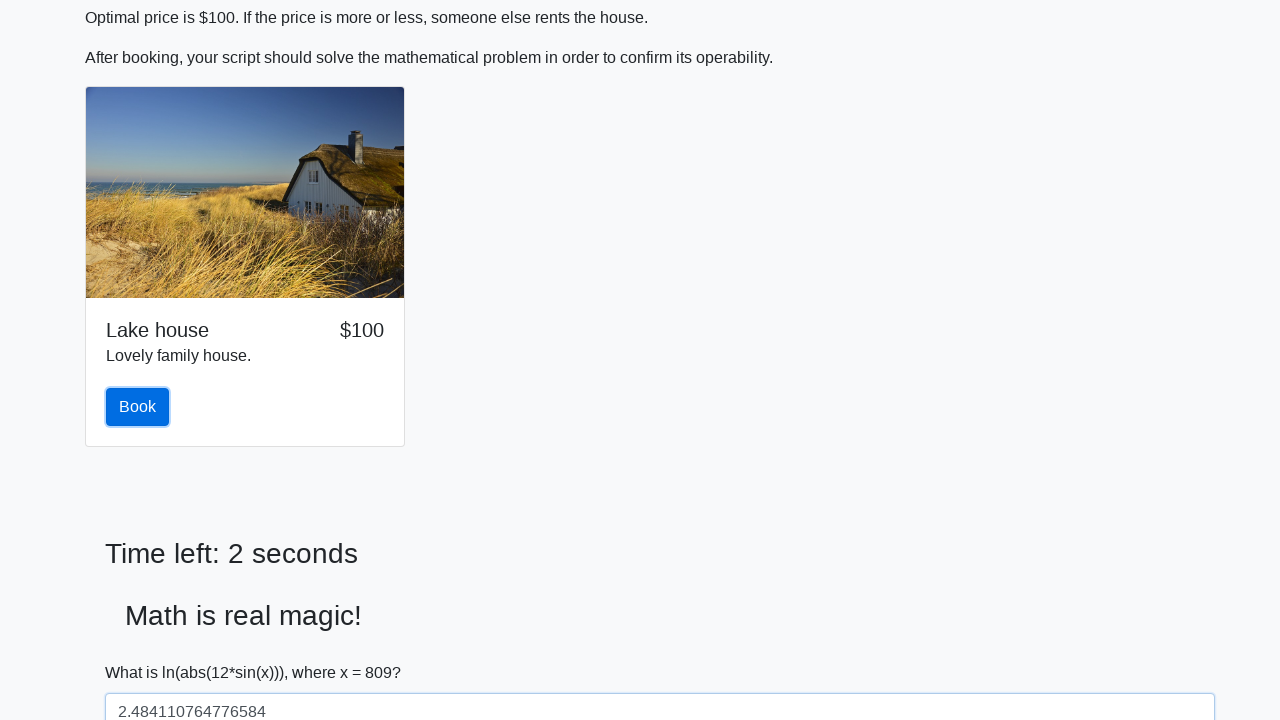

Clicked submit button to submit the form at (143, 651) on xpath=//*[@type='submit']
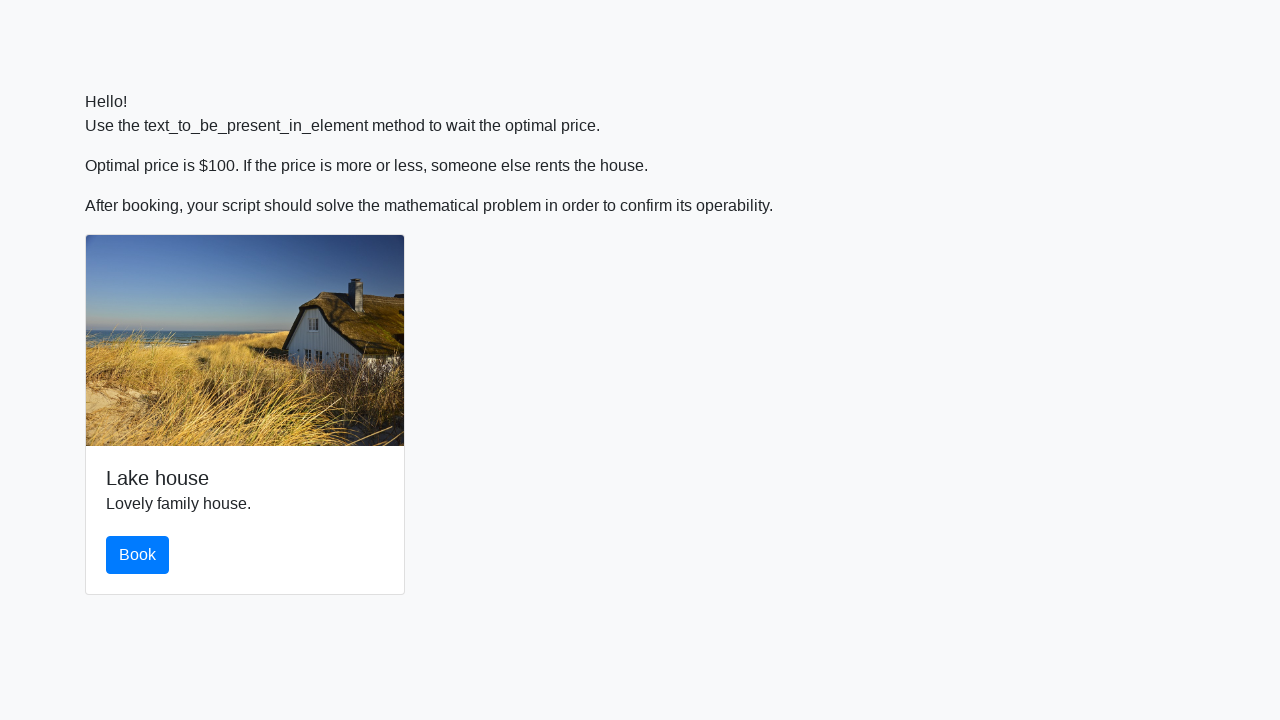

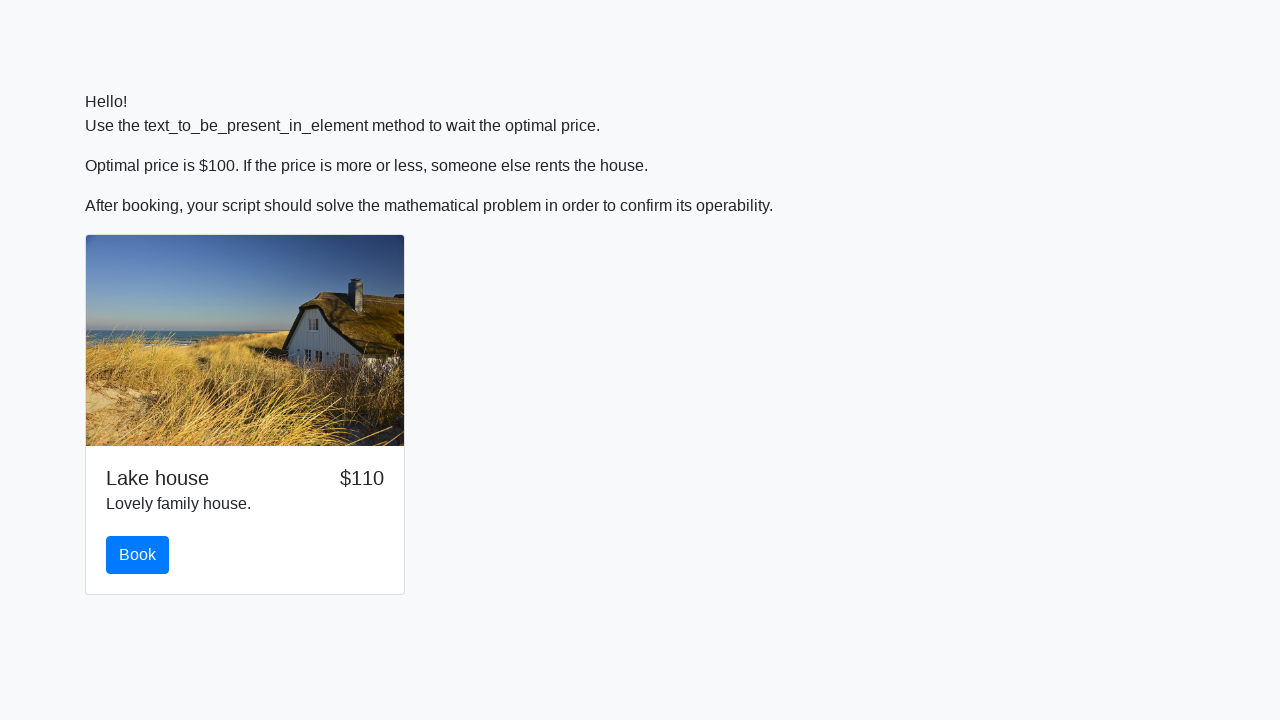